Tests checking an unchecked checkbox

Starting URL: https://bonigarcia.dev/selenium-webdriver-java/web-form.html

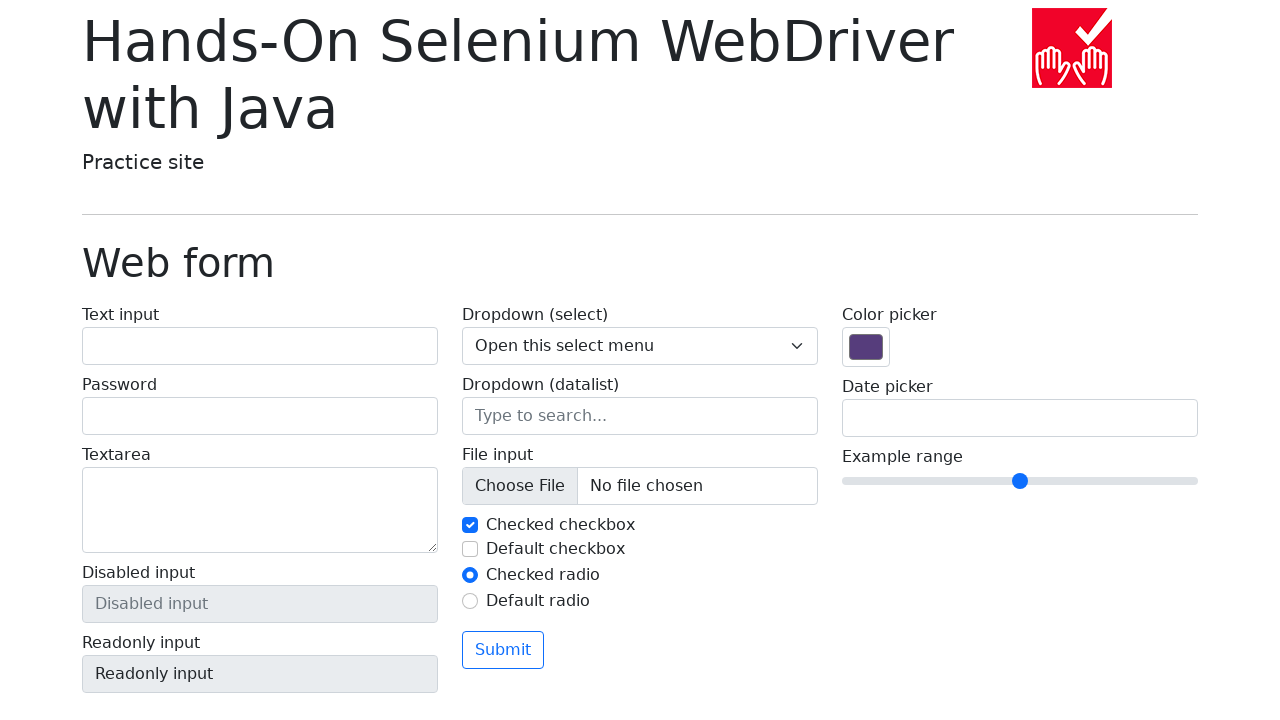

Located the unchecked checkbox element with id 'my-check-2'
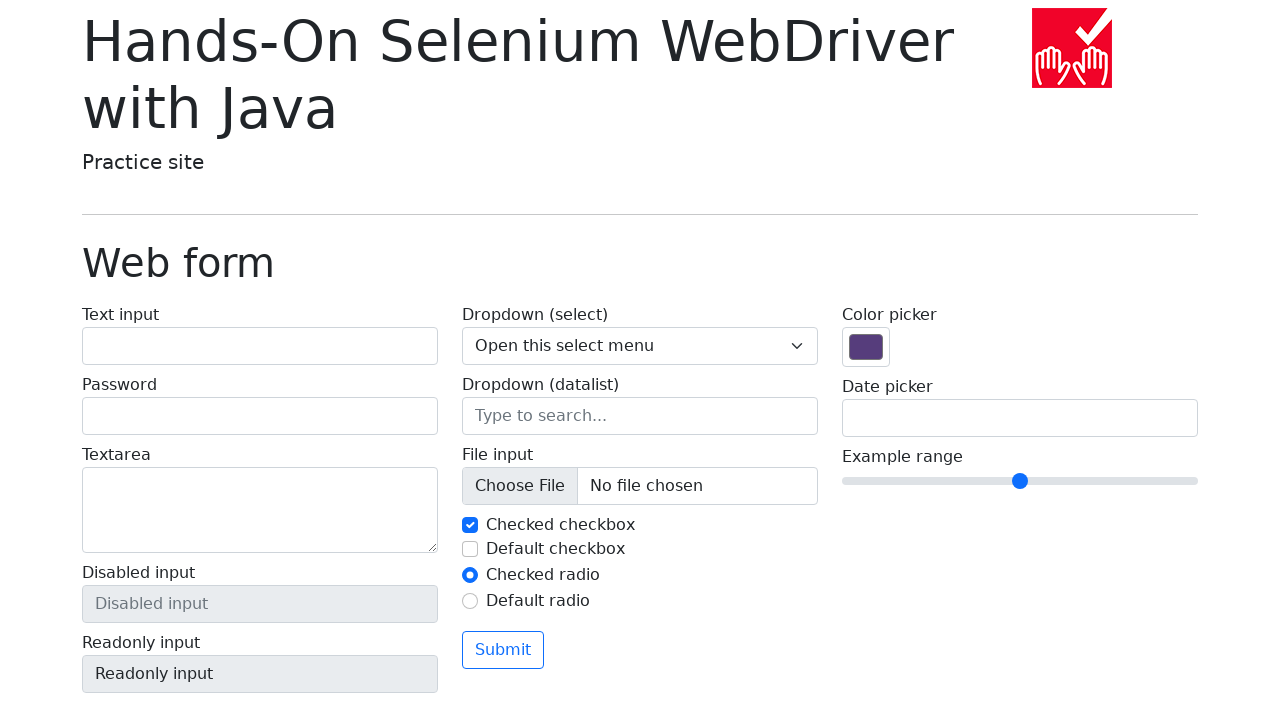

Verified that the checkbox is initially unchecked
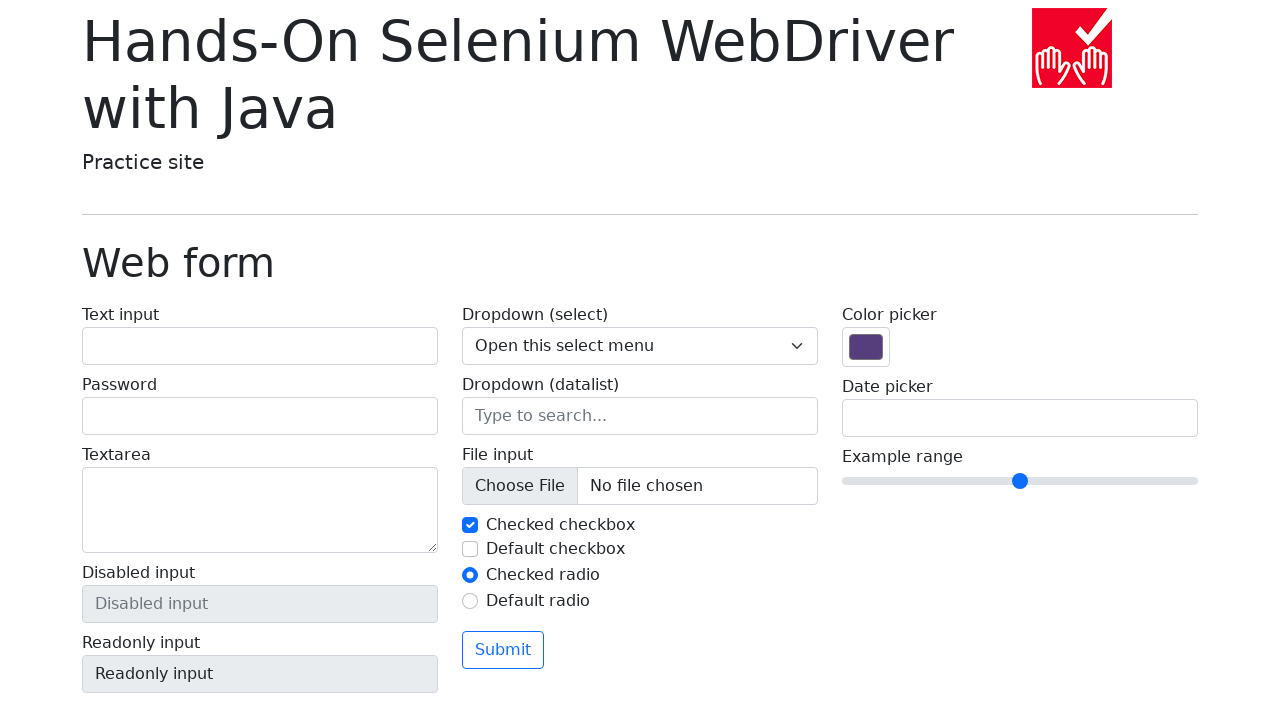

Clicked the checkbox to check it at (470, 549) on input#my-check-2
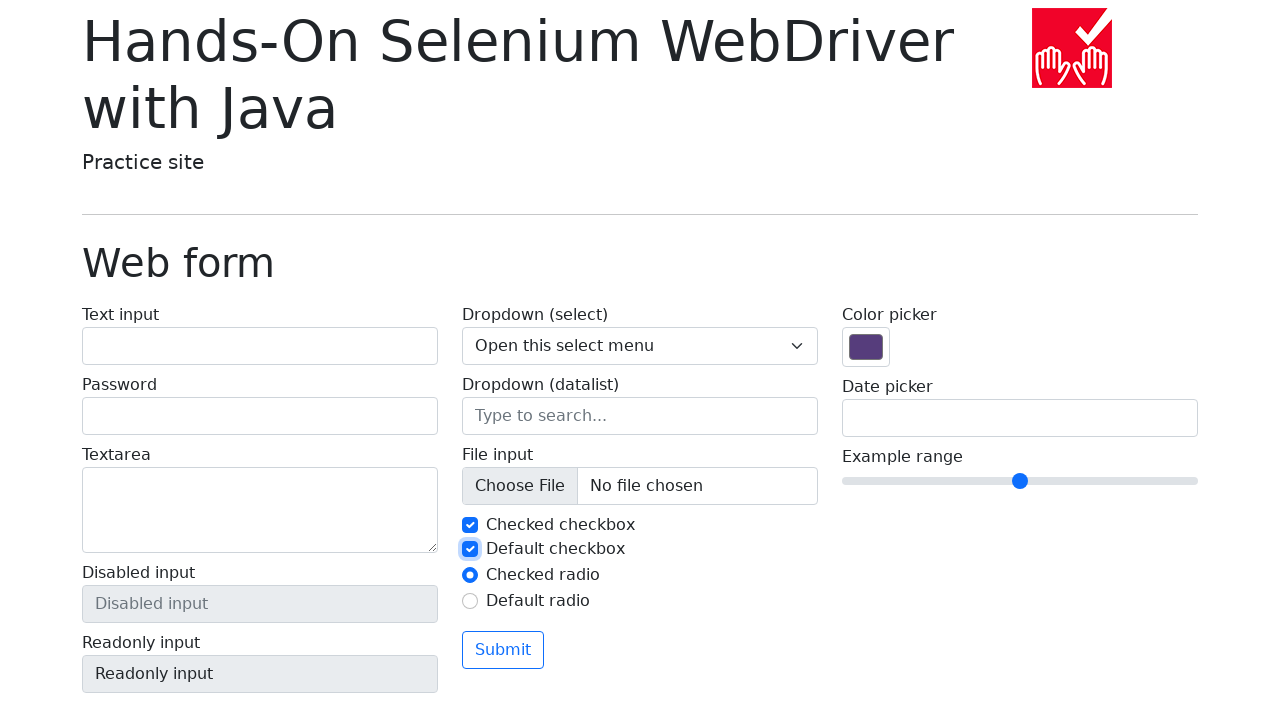

Verified that the checkbox is now checked
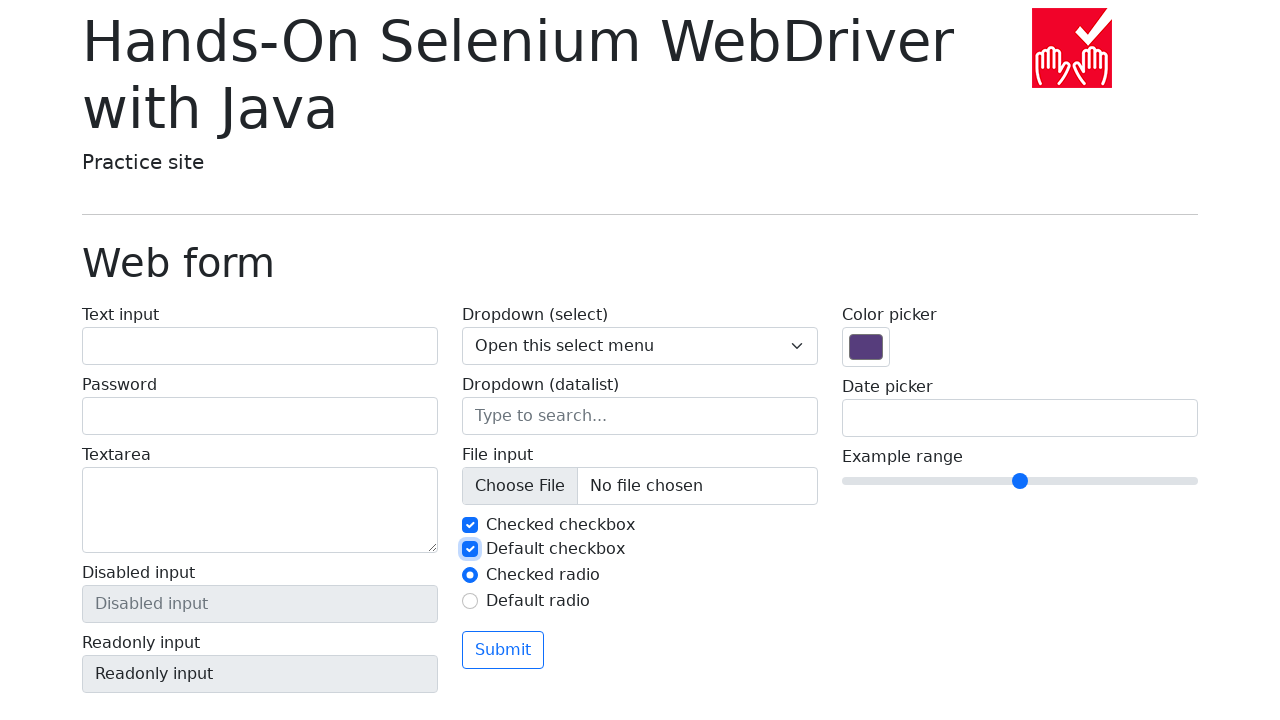

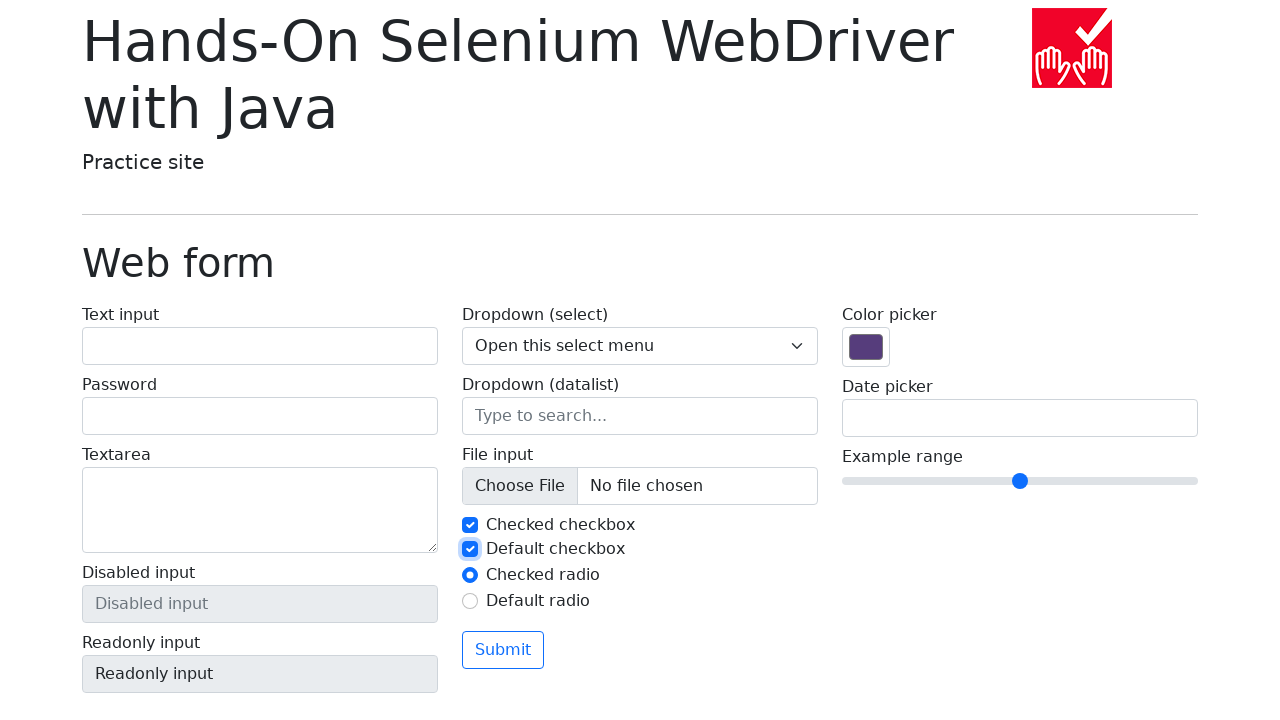